Tests form filling functionality by entering a name and message into a contact form and submitting it

Starting URL: https://ultimateqa.com/filling-out-forms/

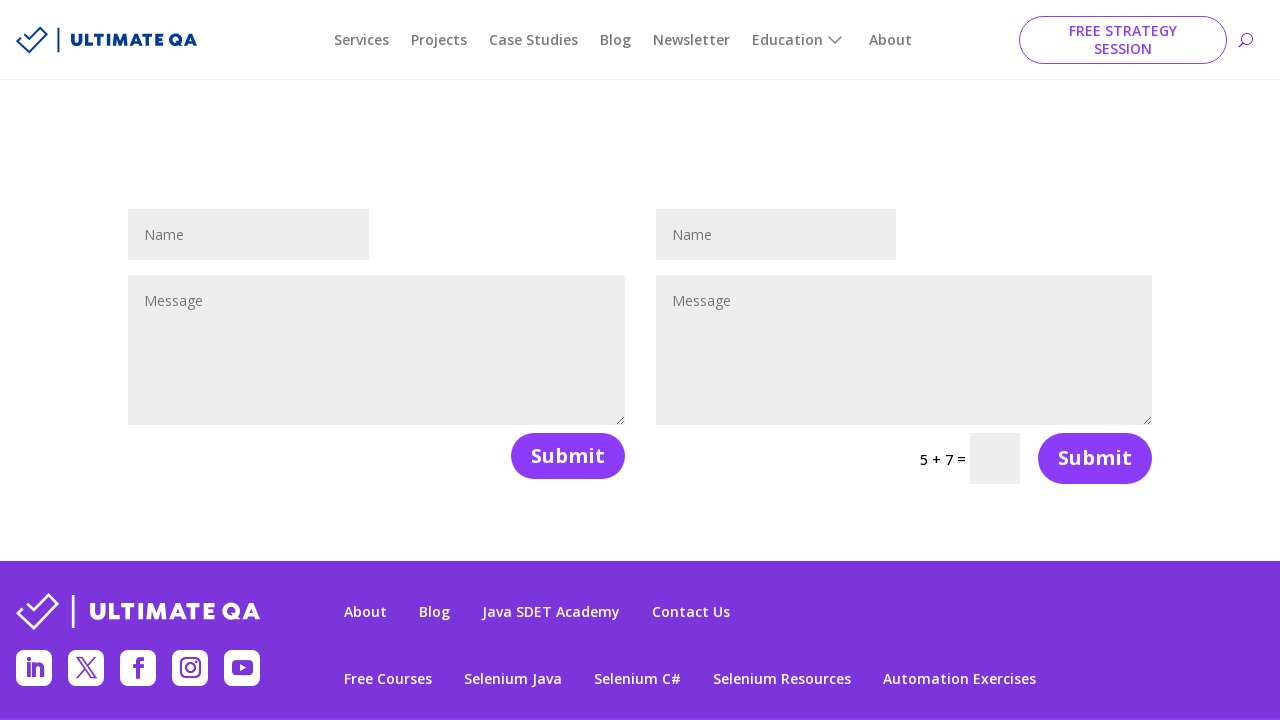

Filled name field with 'Test usr' on #et_pb_contact_name_0
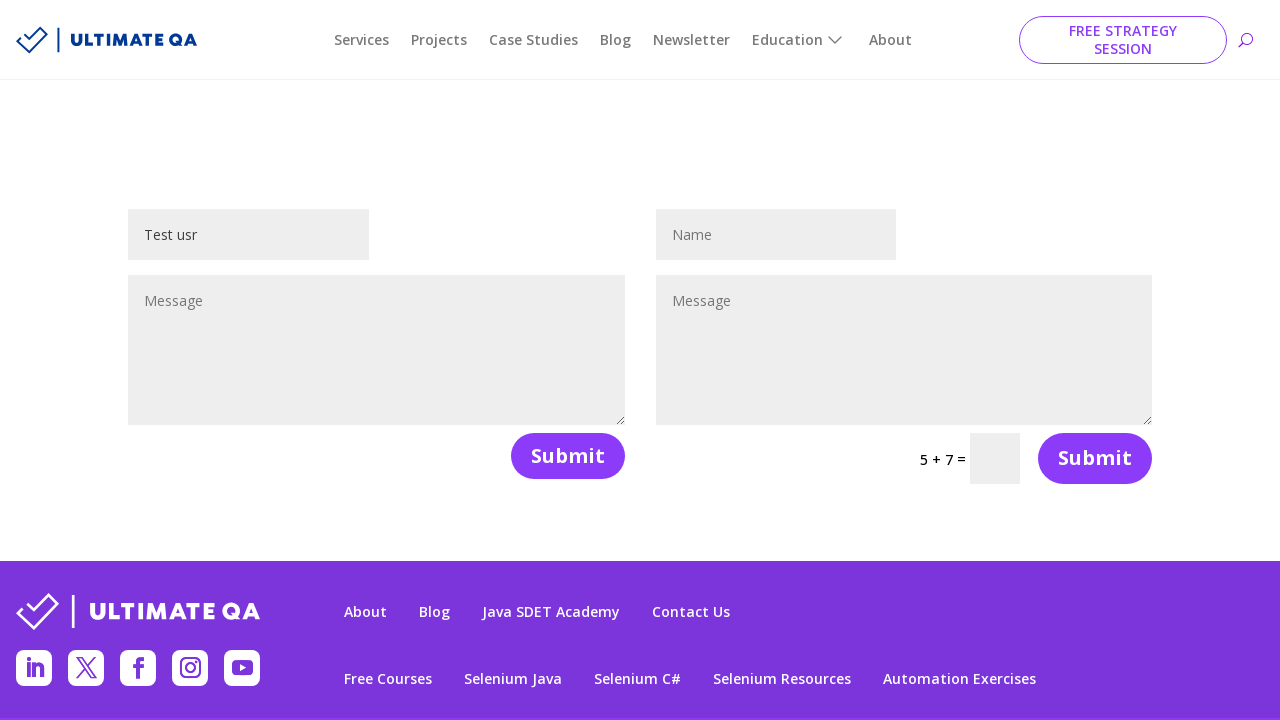

Filled message field with 'for testing purpose' on #et_pb_contact_message_0
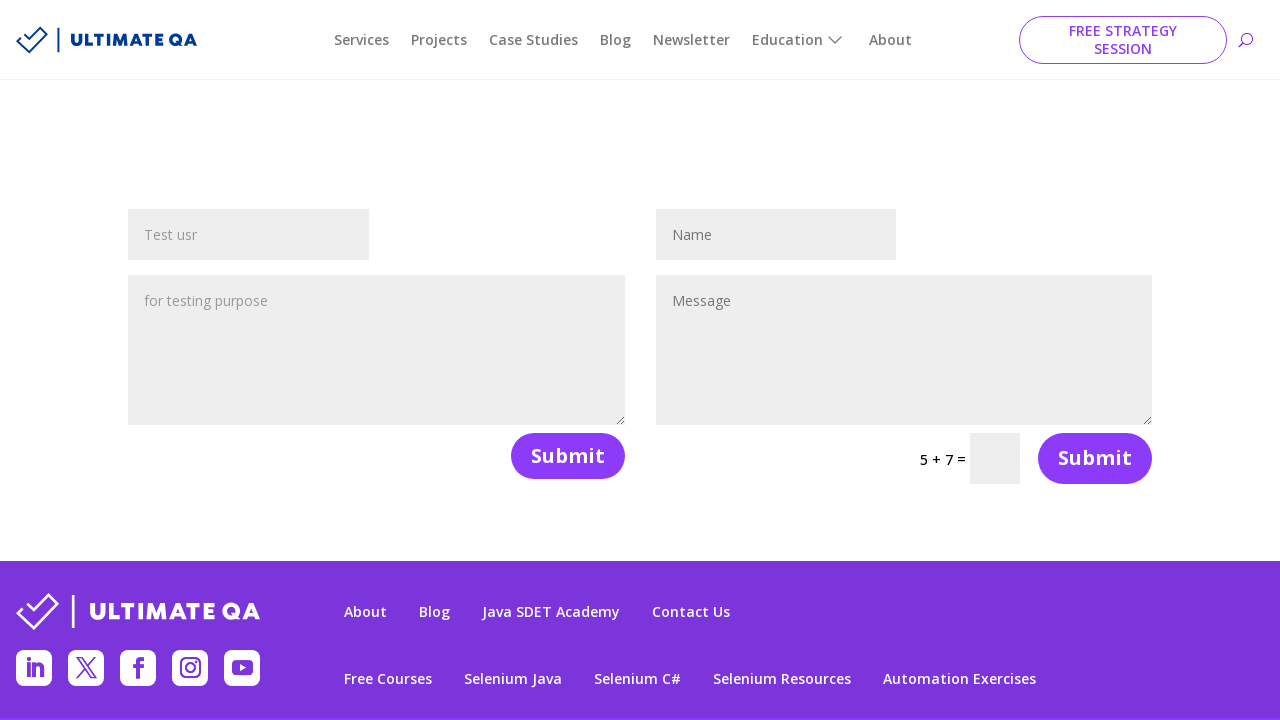

Clicked Submit button to submit the contact form at (568, 456) on #et_pb_contact_form_0 >> internal:role=button[name="Submit"i]
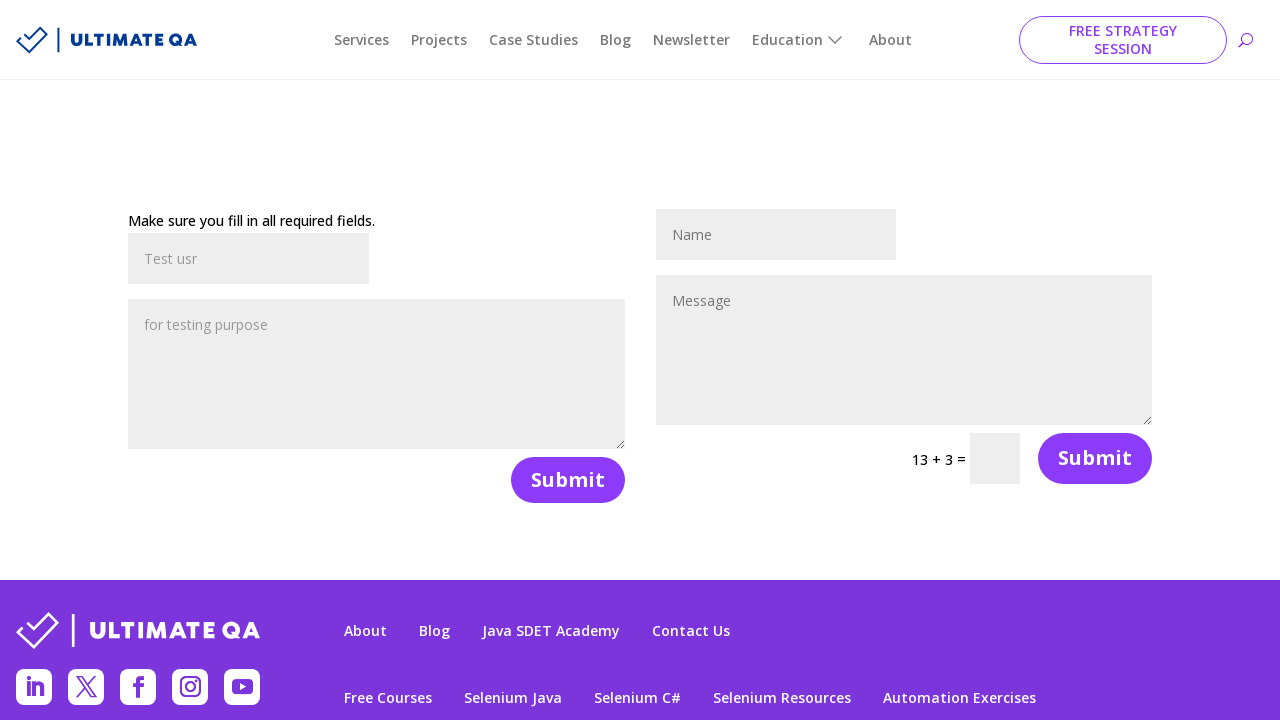

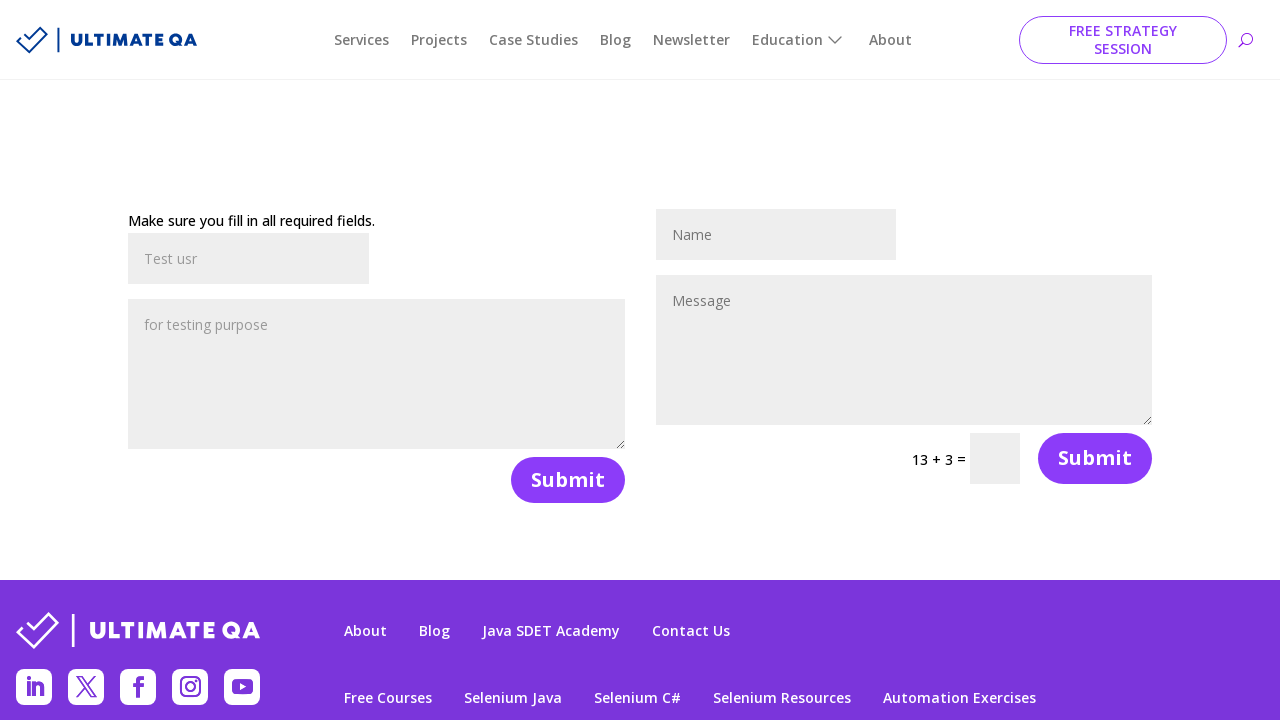